Tests dropdown functionality by verifying the available options in a select element and selecting an option by visible text

Starting URL: http://the-internet.herokuapp.com/dropdown

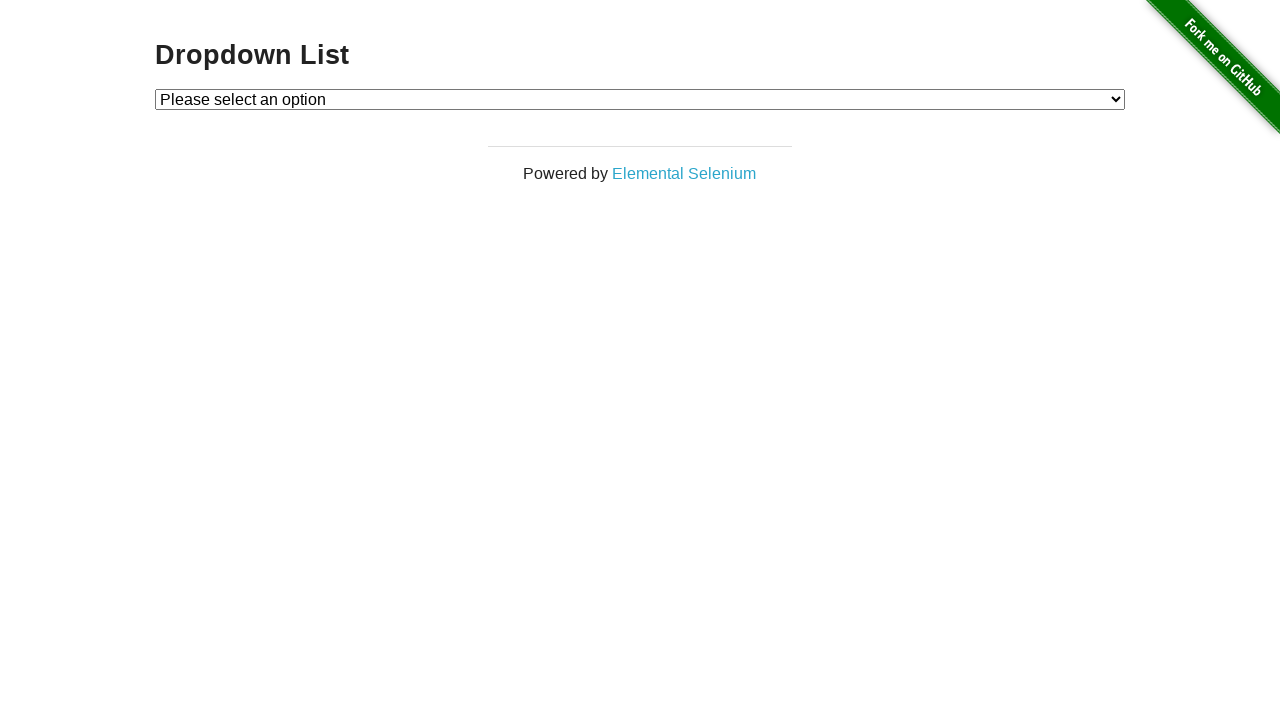

Located the dropdown element
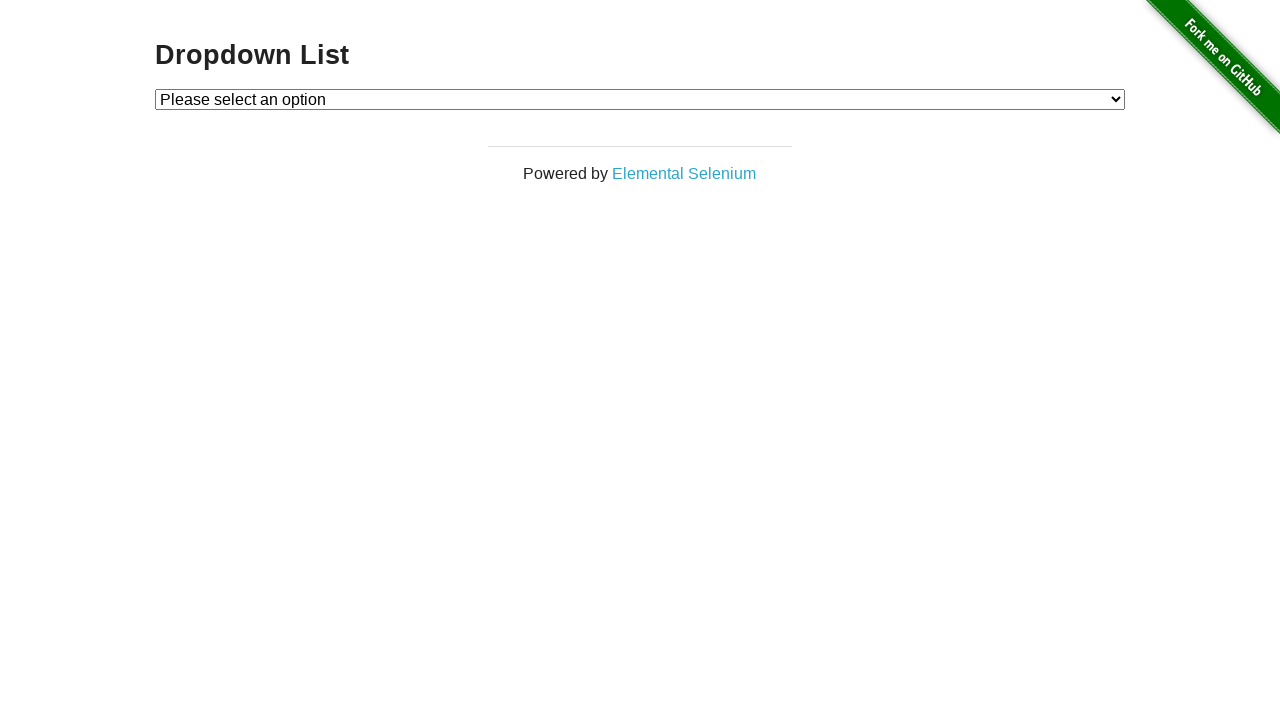

Dropdown element is visible and ready
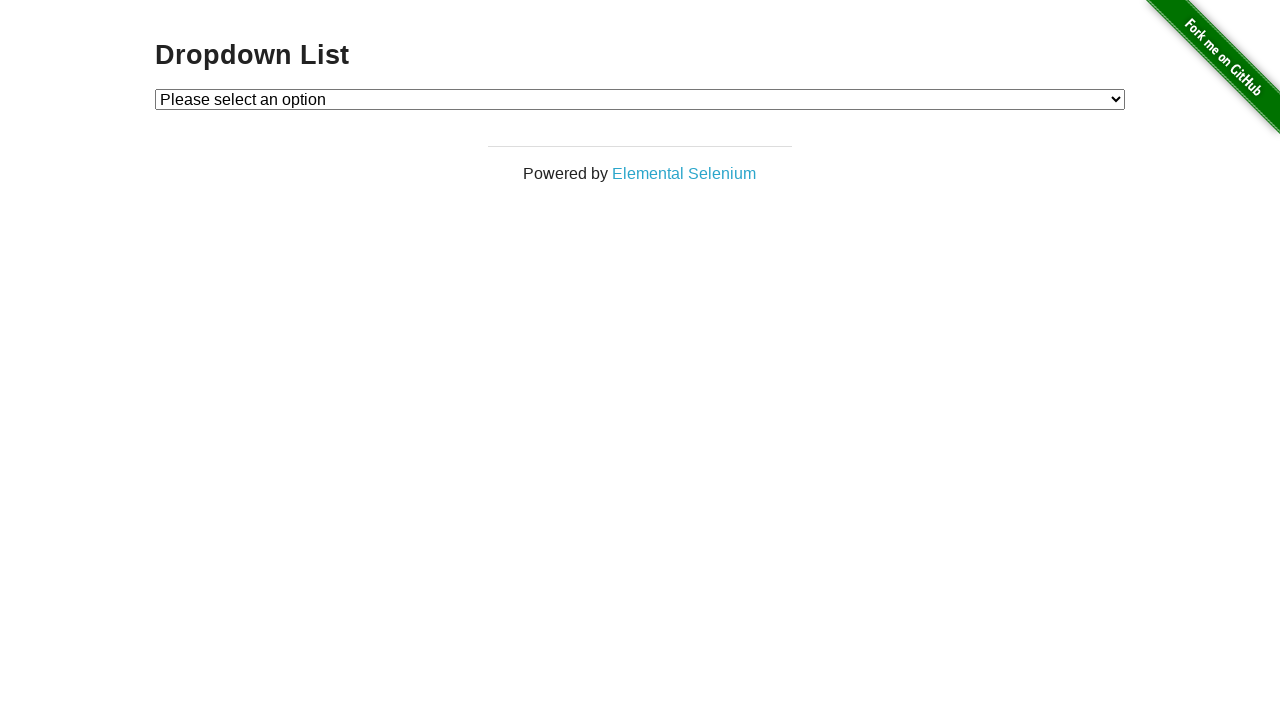

Located all dropdown options
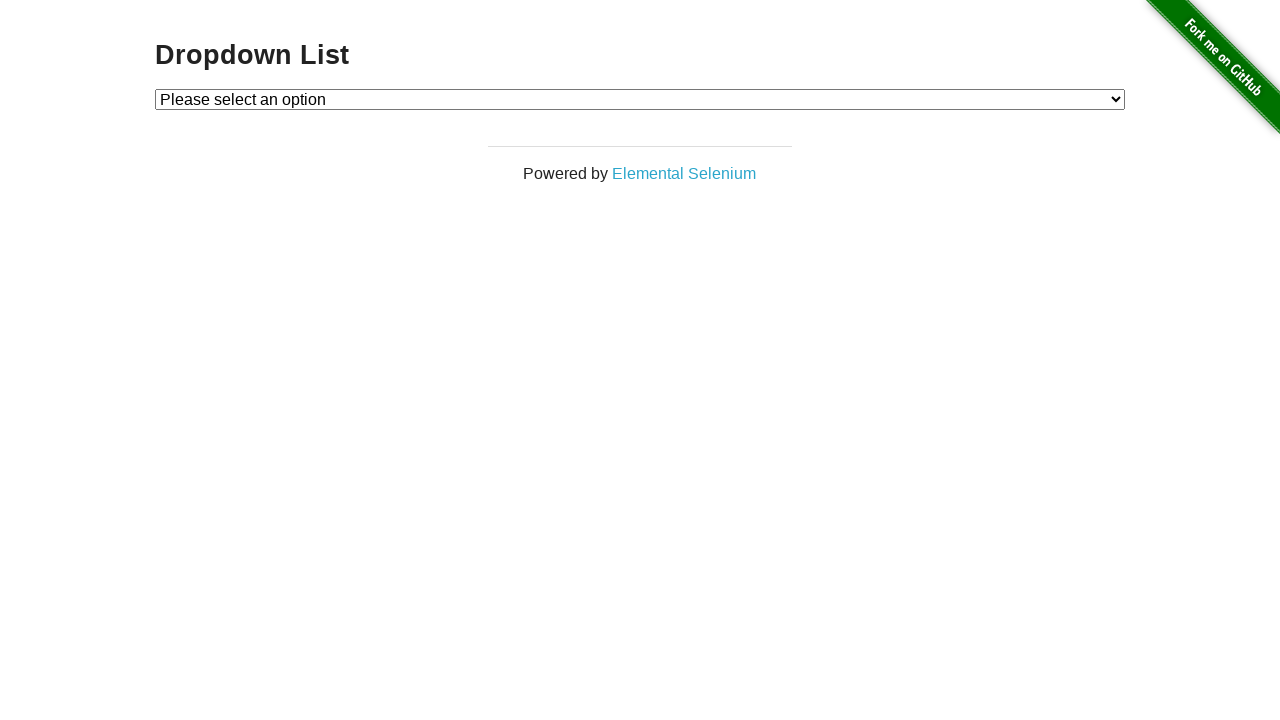

Verified first option is 'Please select an option'
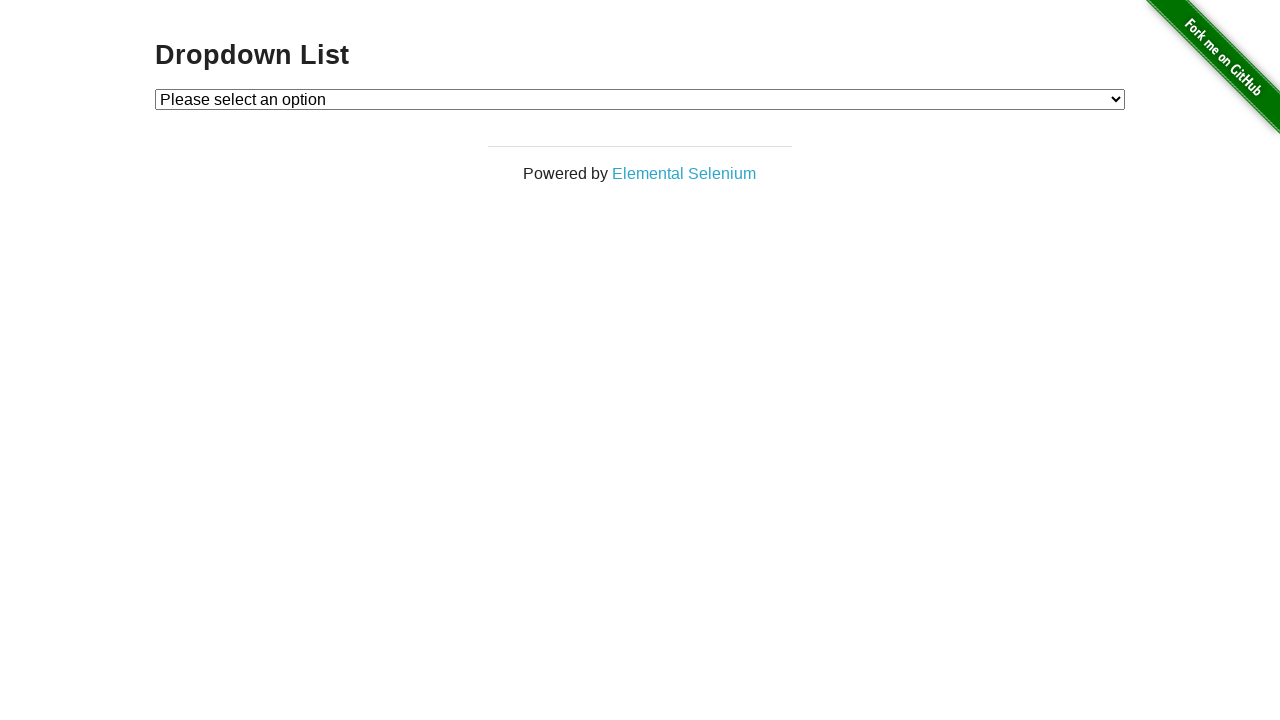

Verified second option is 'Option 1'
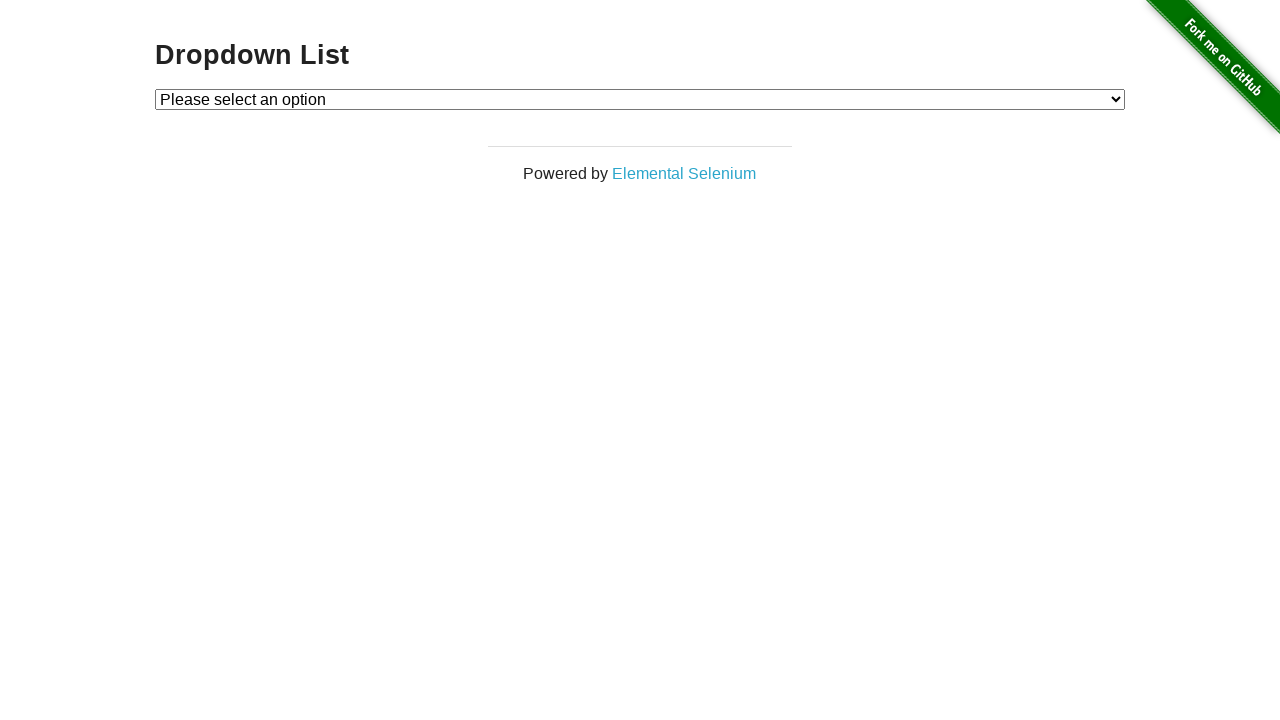

Verified third option is 'Option 2'
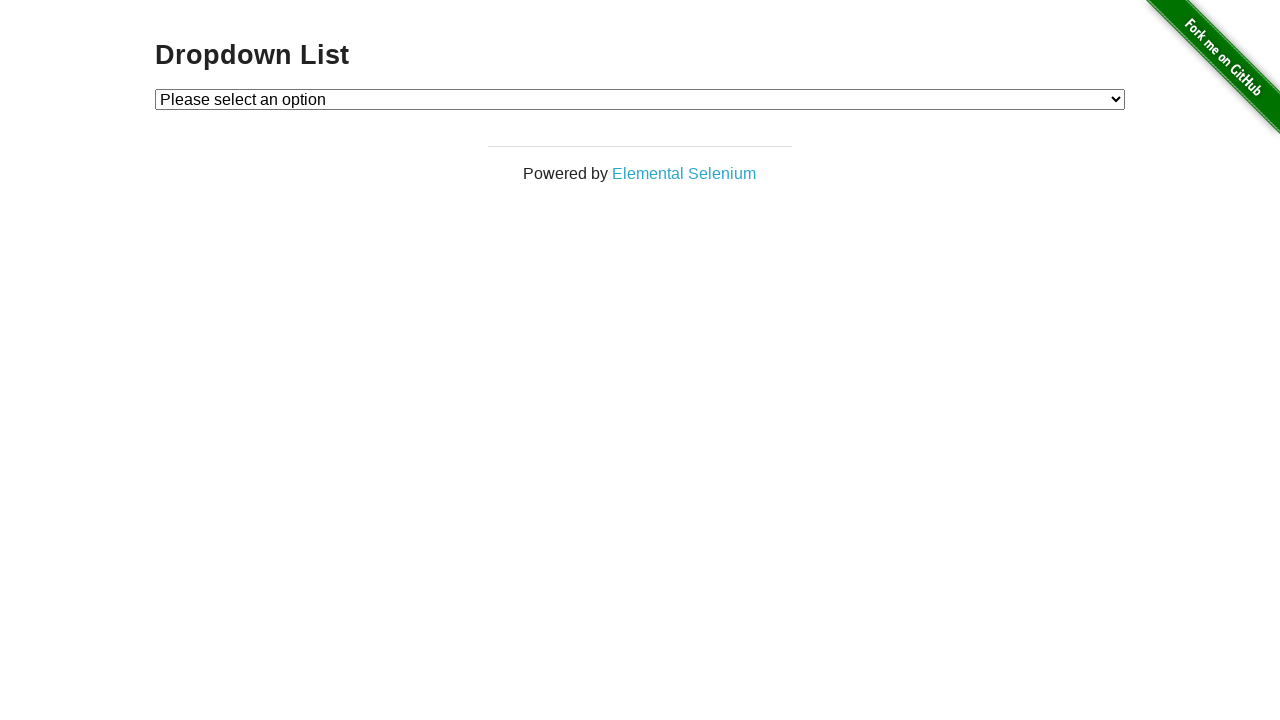

Selected 'Option 1' from the dropdown by visible text on #dropdown
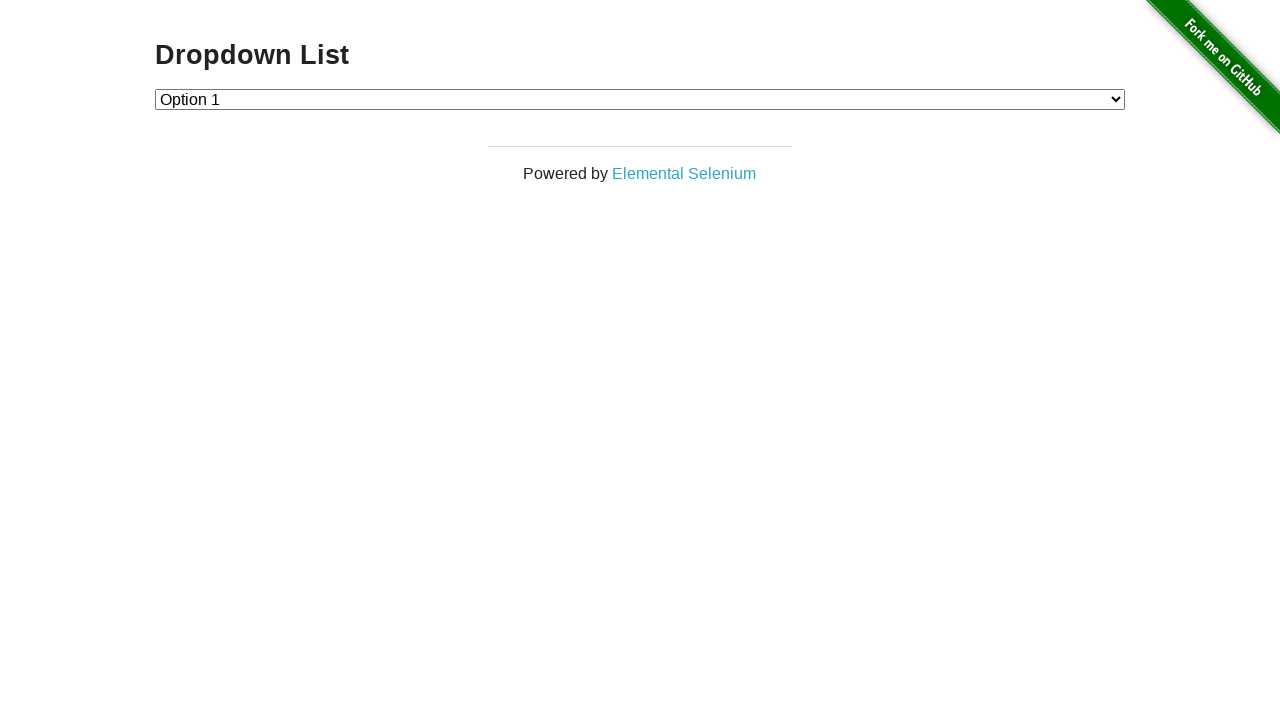

Verified the selected dropdown value is '1'
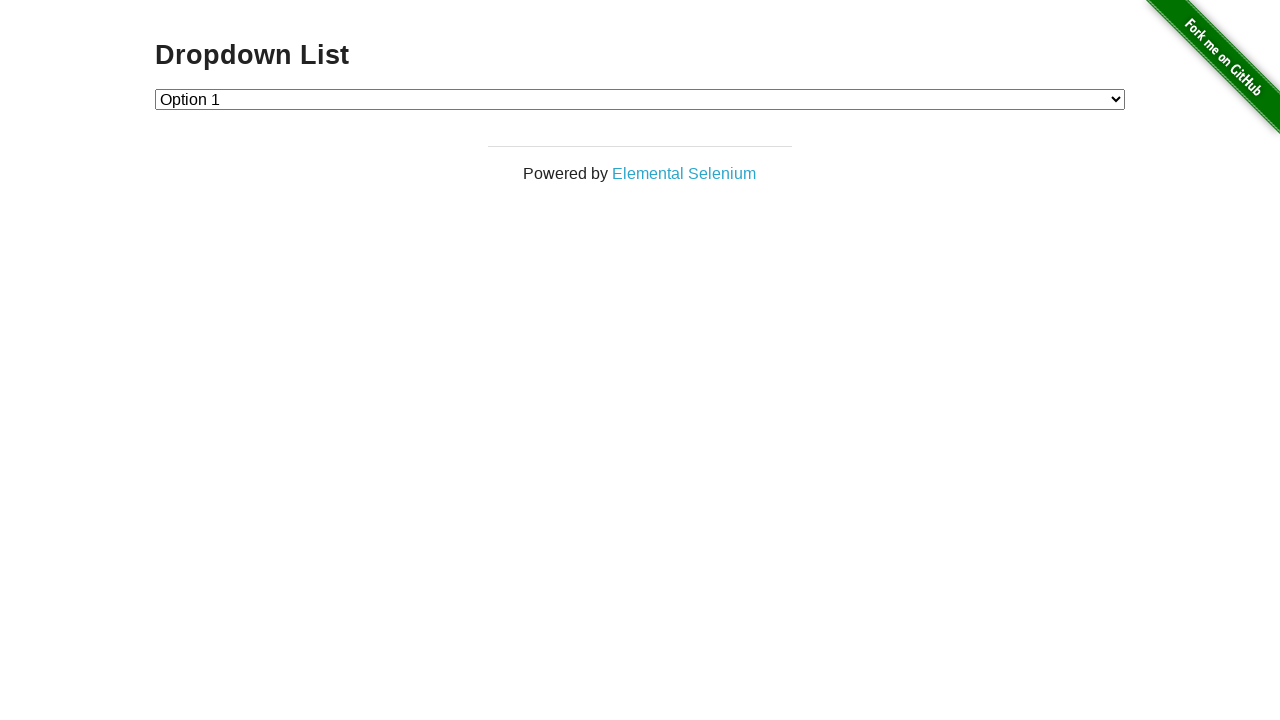

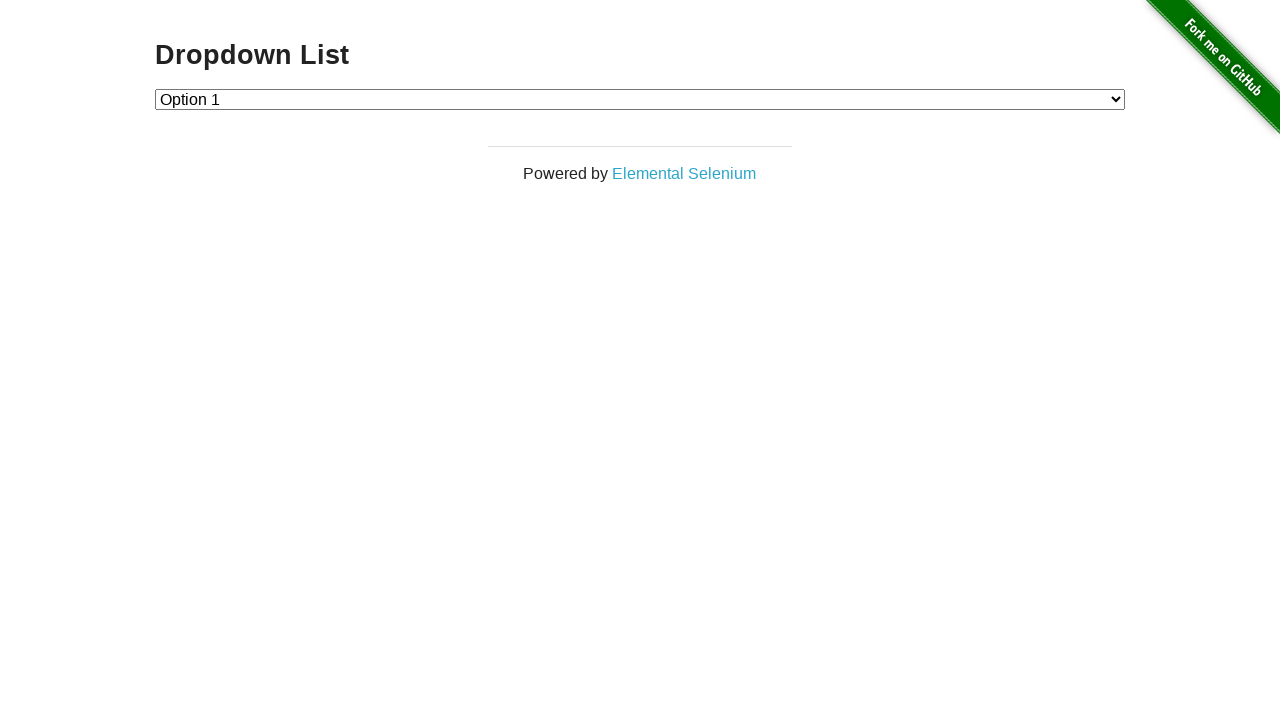